Tests checkbox and radio button functionality on a practice automation page by selecting specific options and verifying their states

Starting URL: https://rahulshettyacademy.com/AutomationPractice/

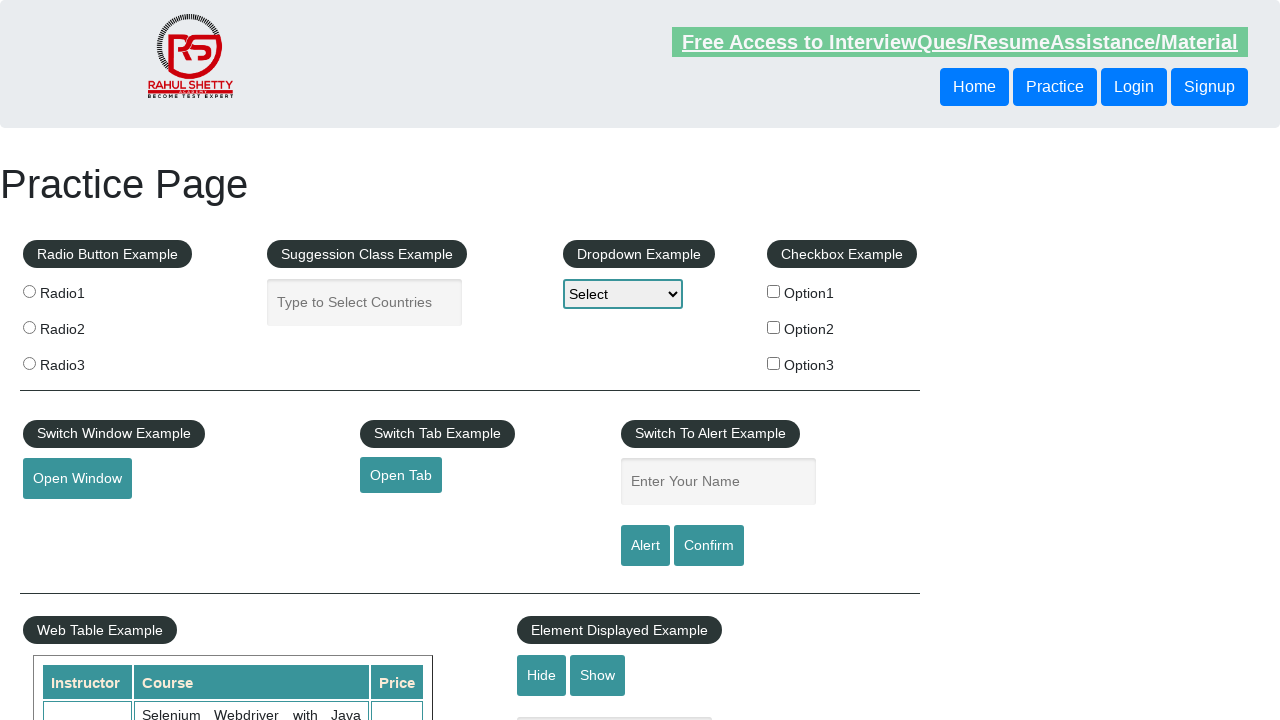

Verified page title is 'Practice Page'
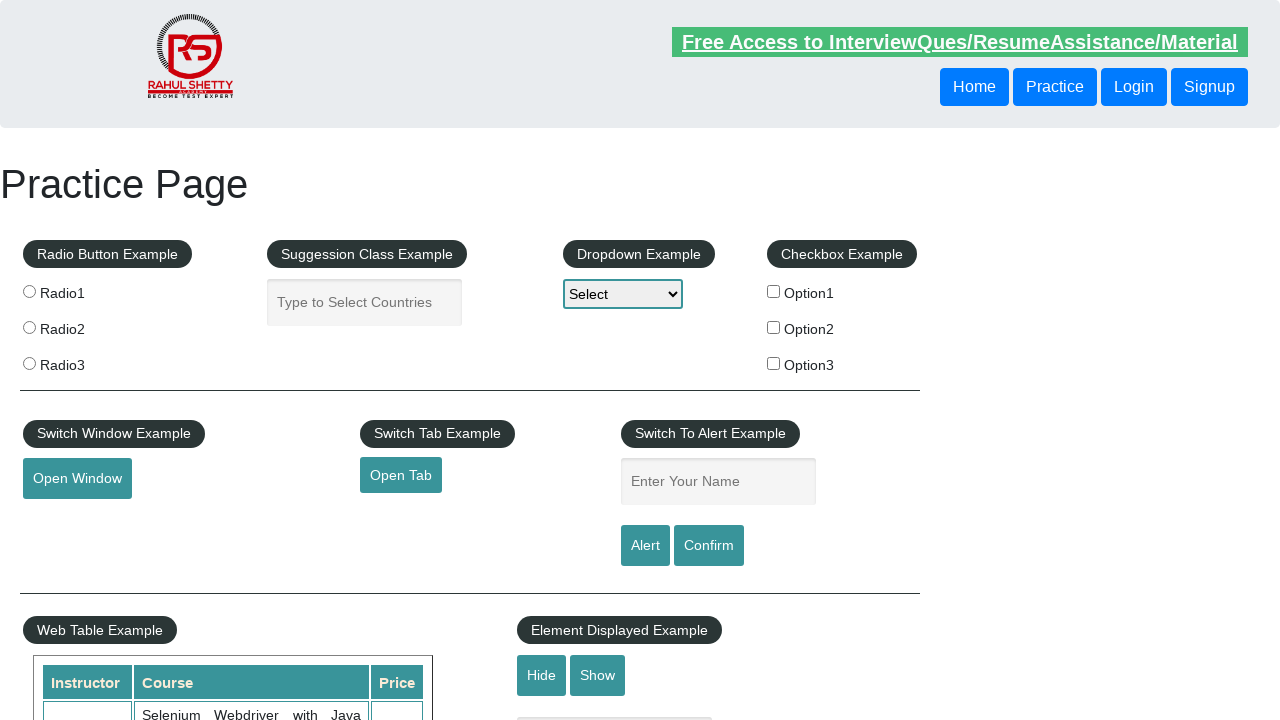

Located all checkbox elements
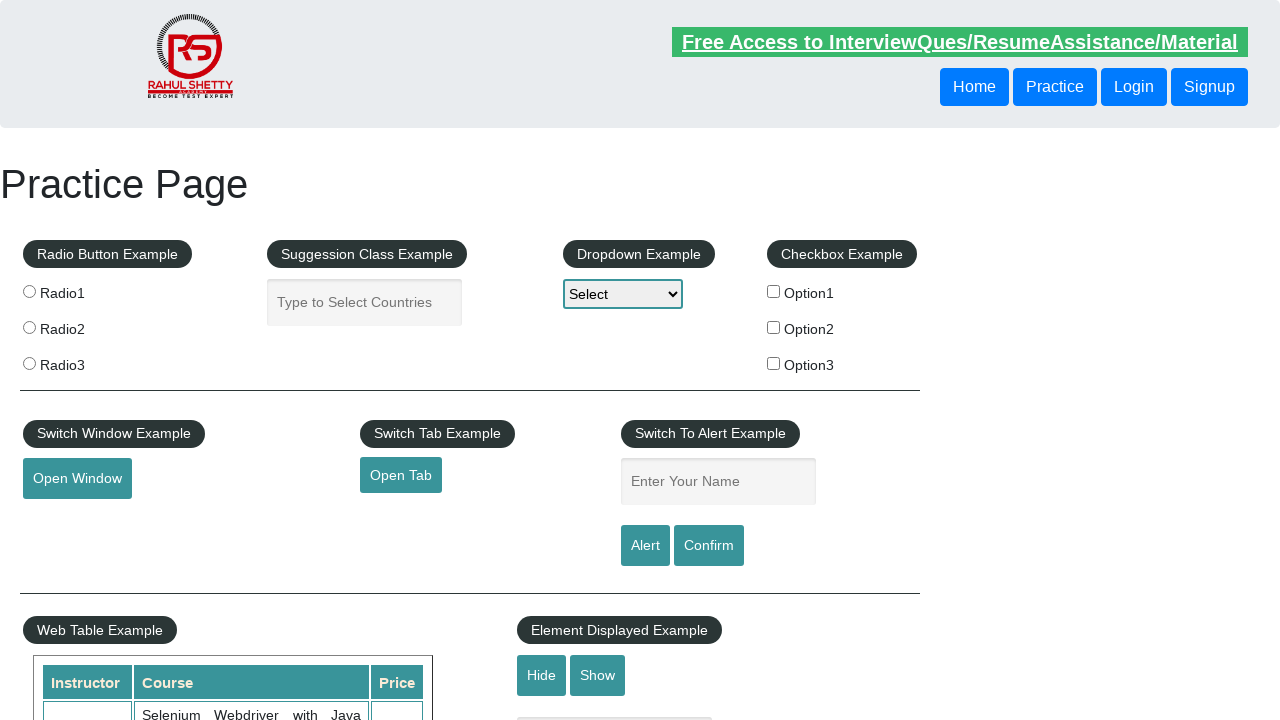

Found 3 checkboxes on the page
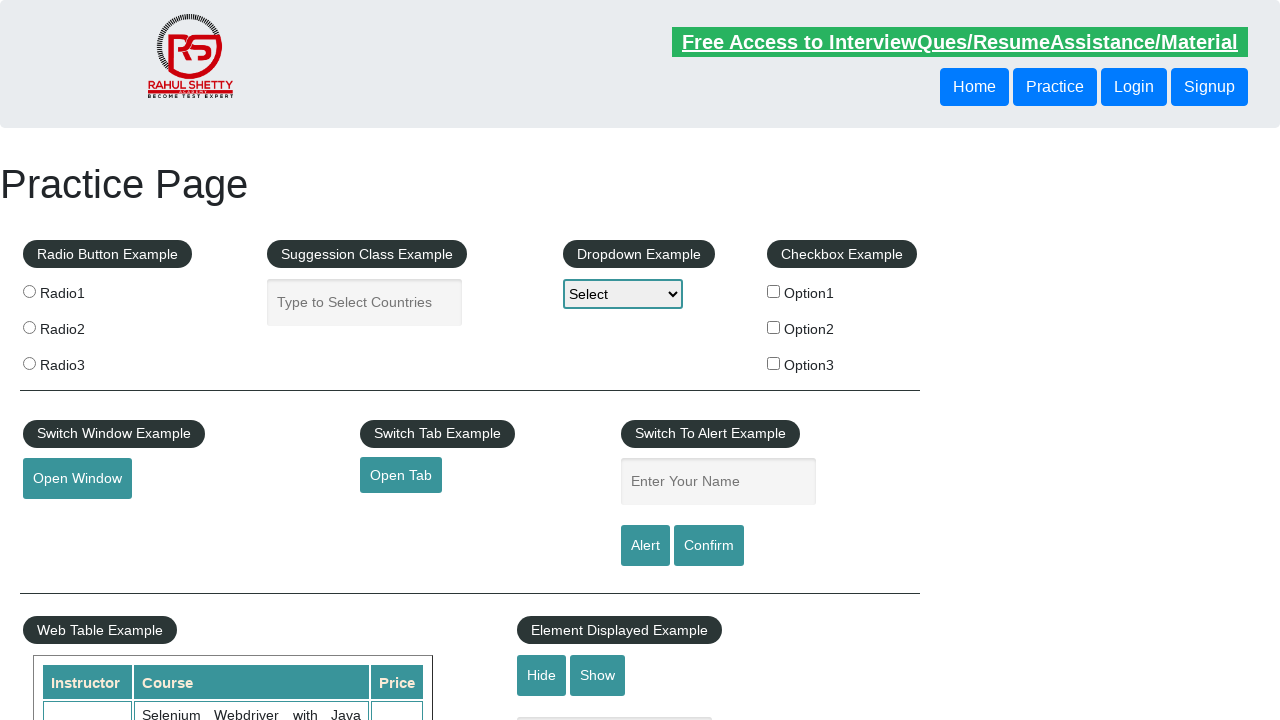

Retrieved checkbox at index 0
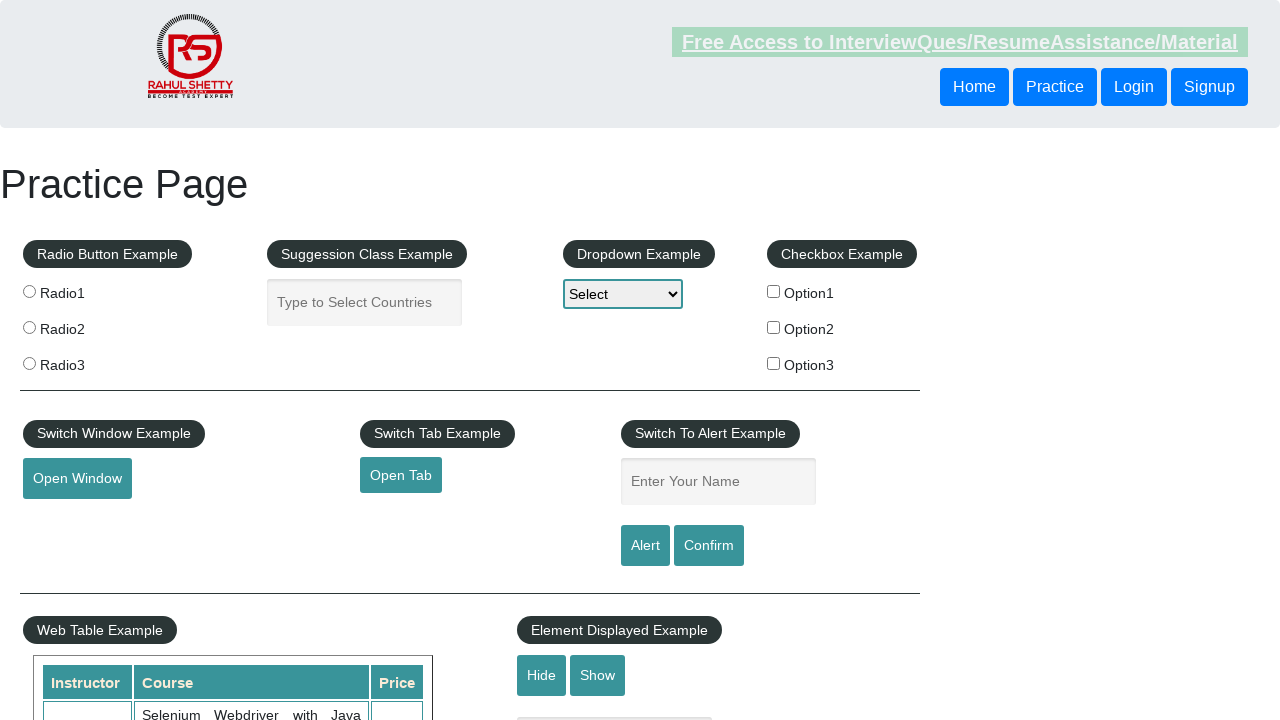

Verified checkbox at index 0 is not checked
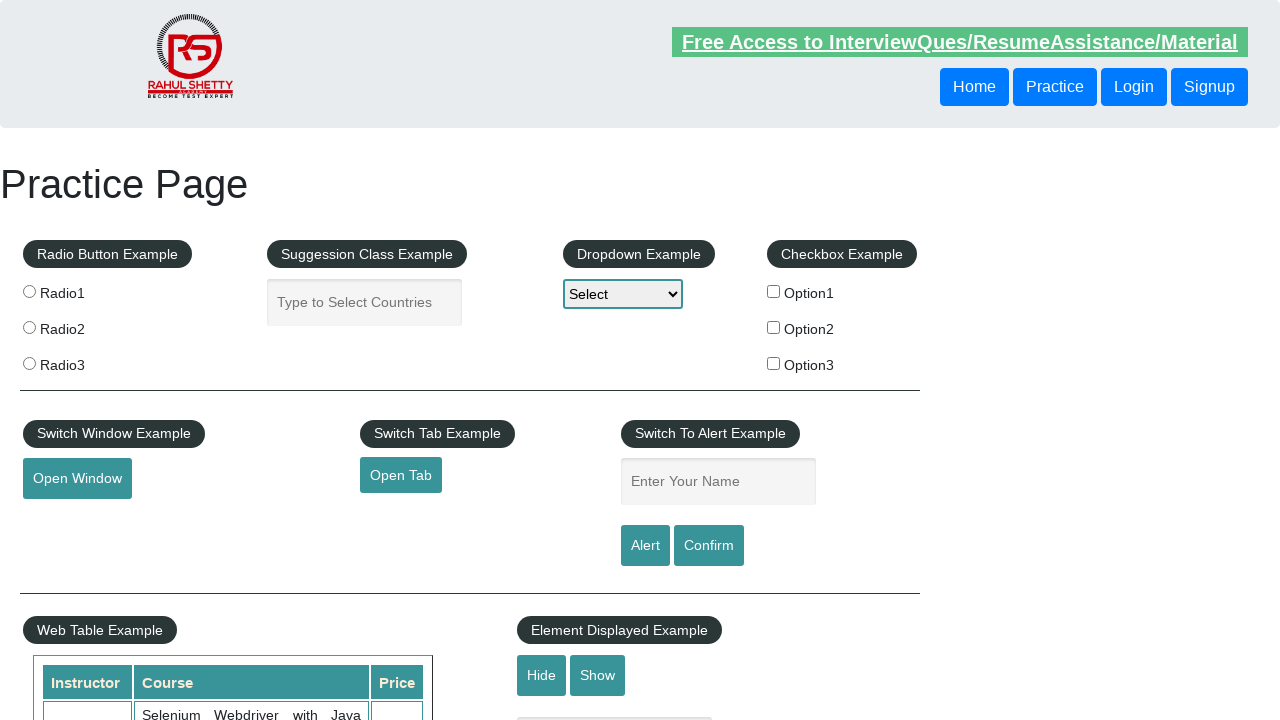

Retrieved checkbox at index 1
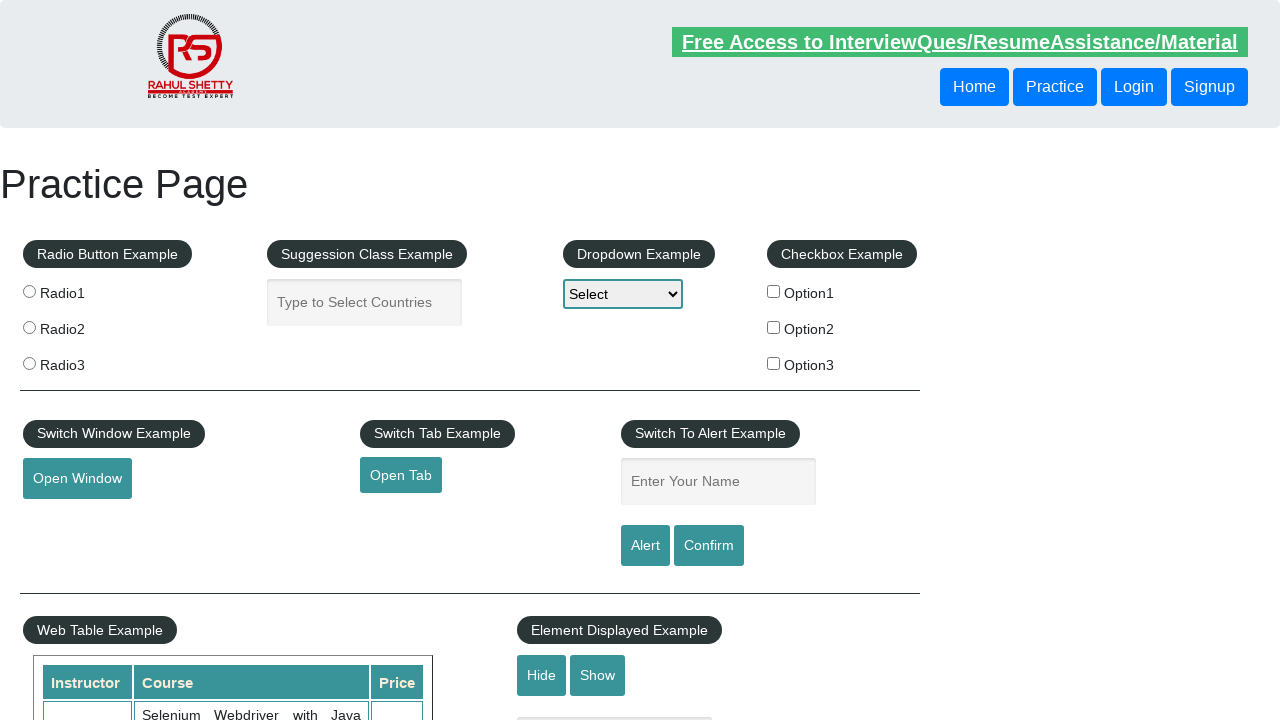

Checkbox at index 1 has value 'option2'
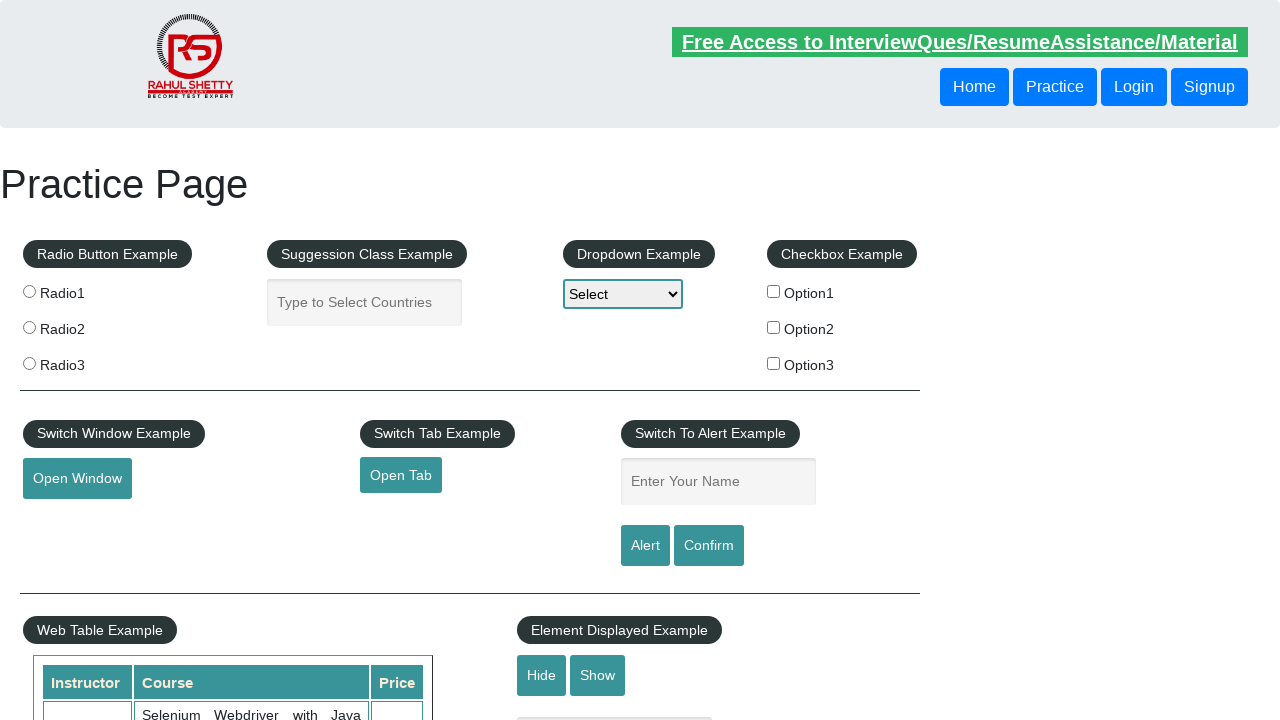

Clicked checkbox with value 'option2' at (774, 327) on input[type='checkbox'] >> nth=1
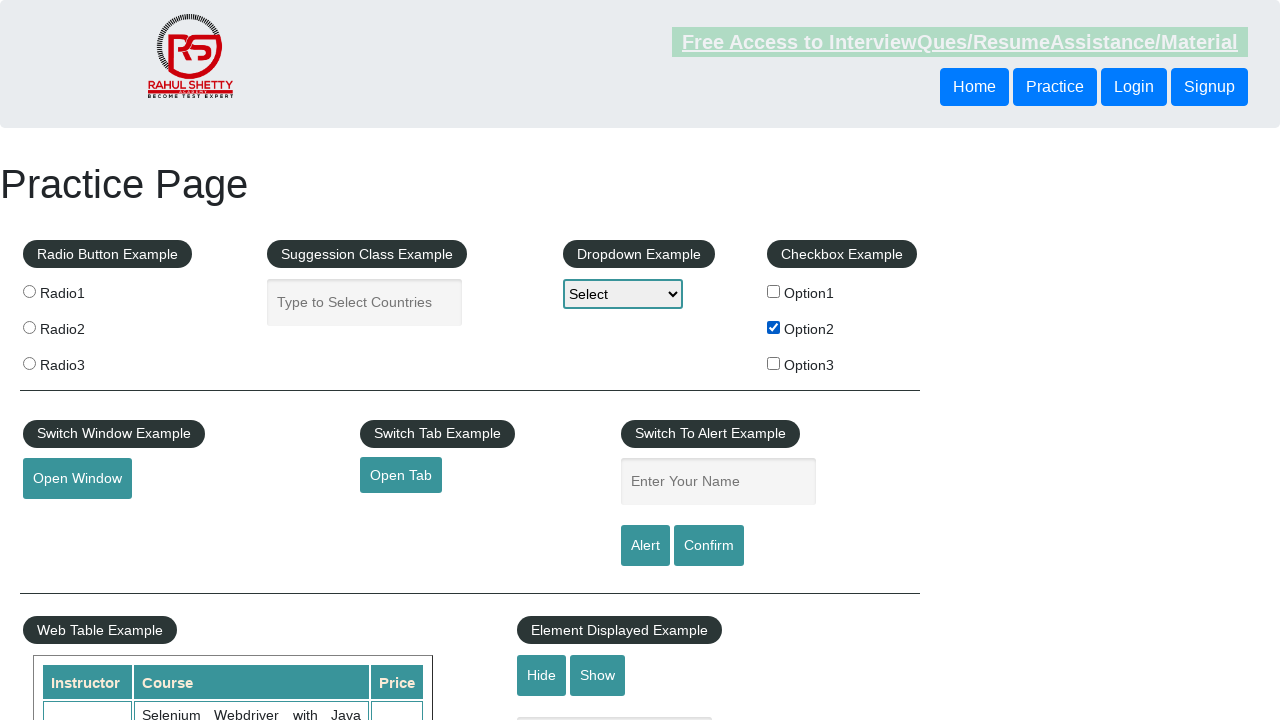

Verified that 'option2' checkbox is checked
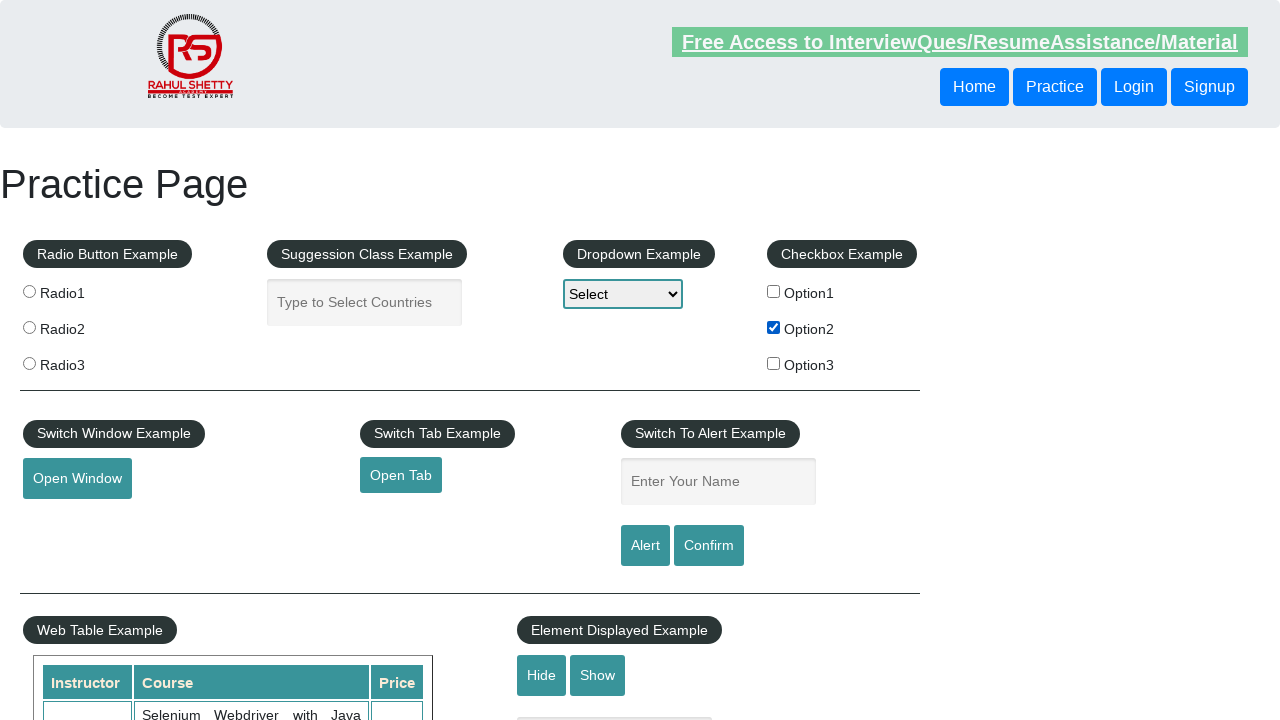

Retrieved checkbox at index 2
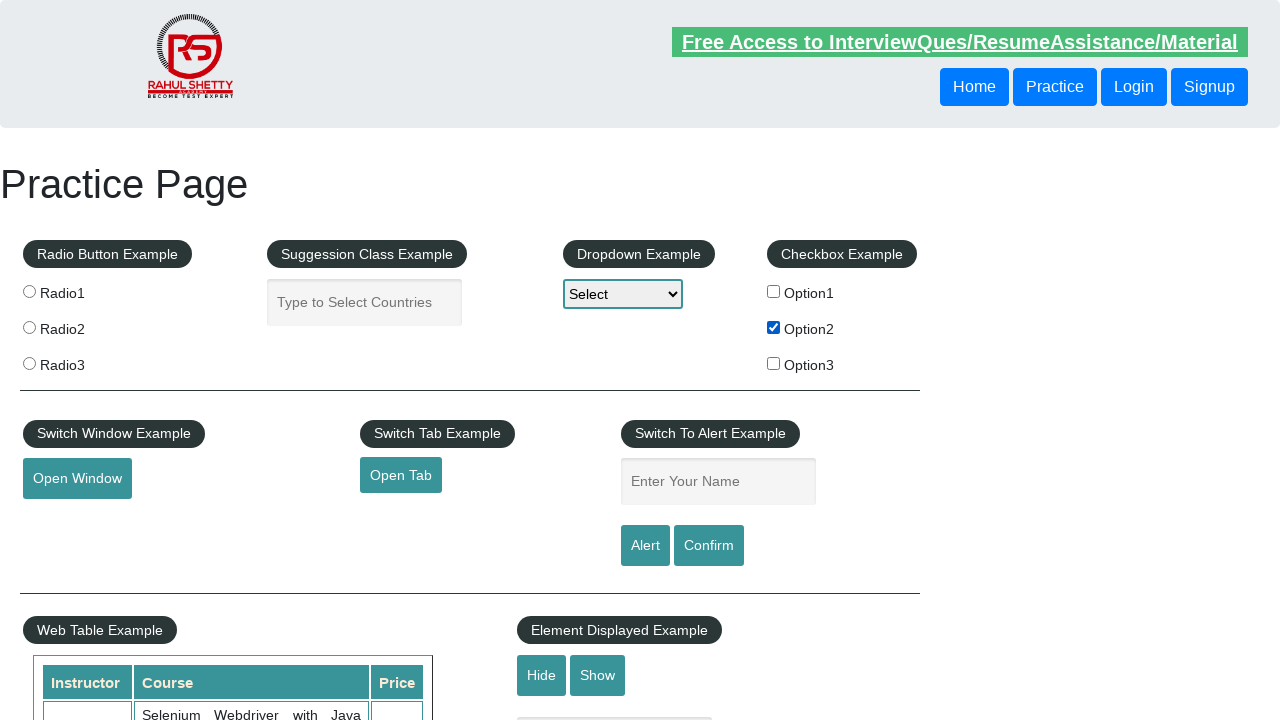

Verified checkbox at index 2 is not checked
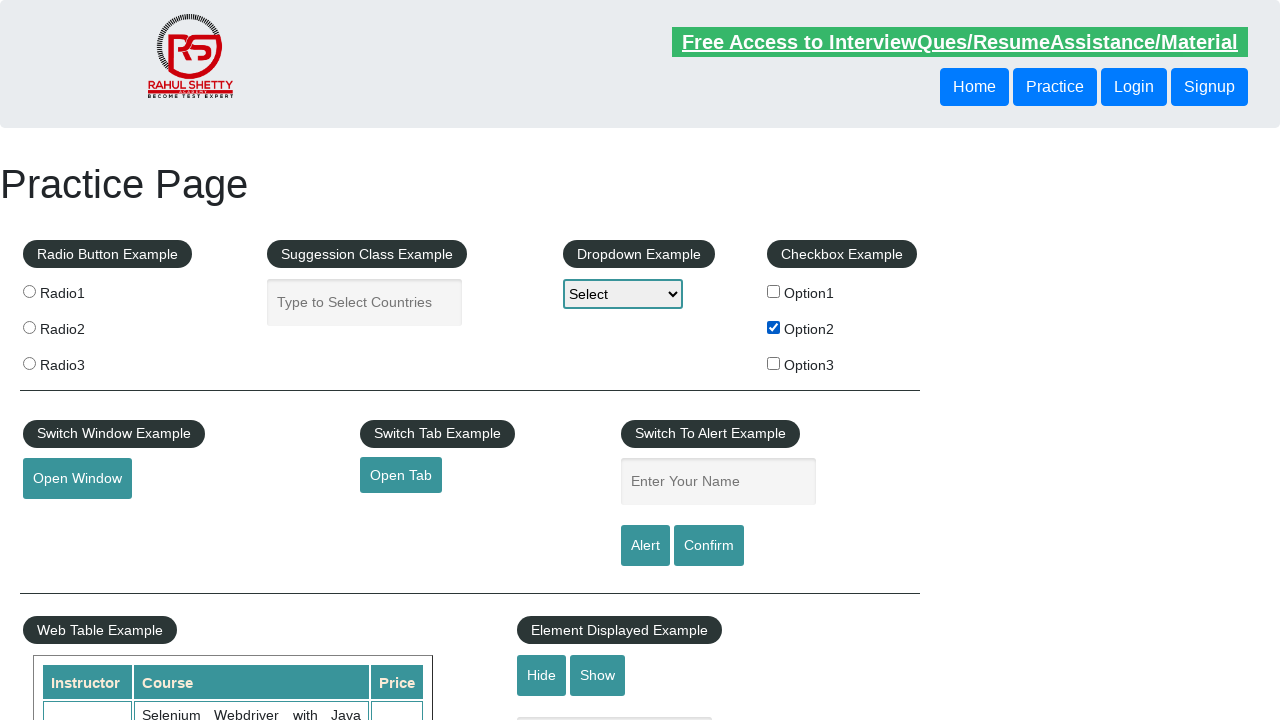

Located all radio button elements
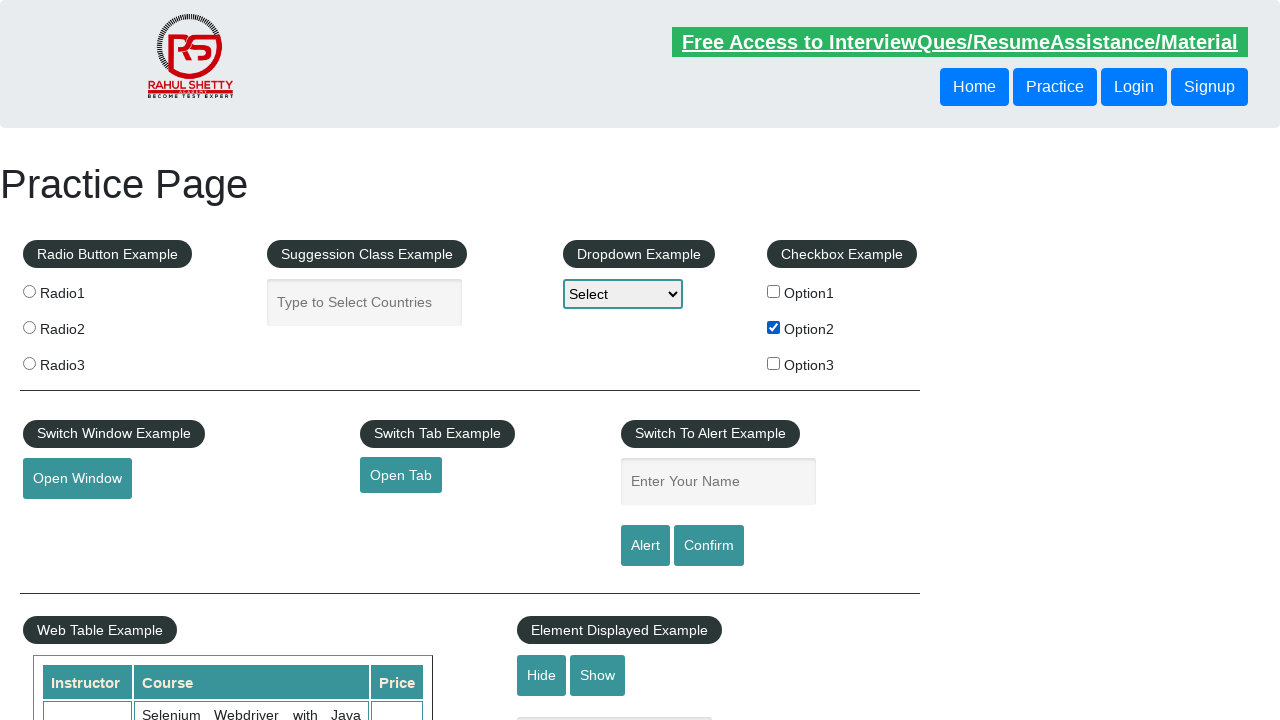

Clicked the third radio button (index 2) at (29, 363) on .radioButton >> nth=2
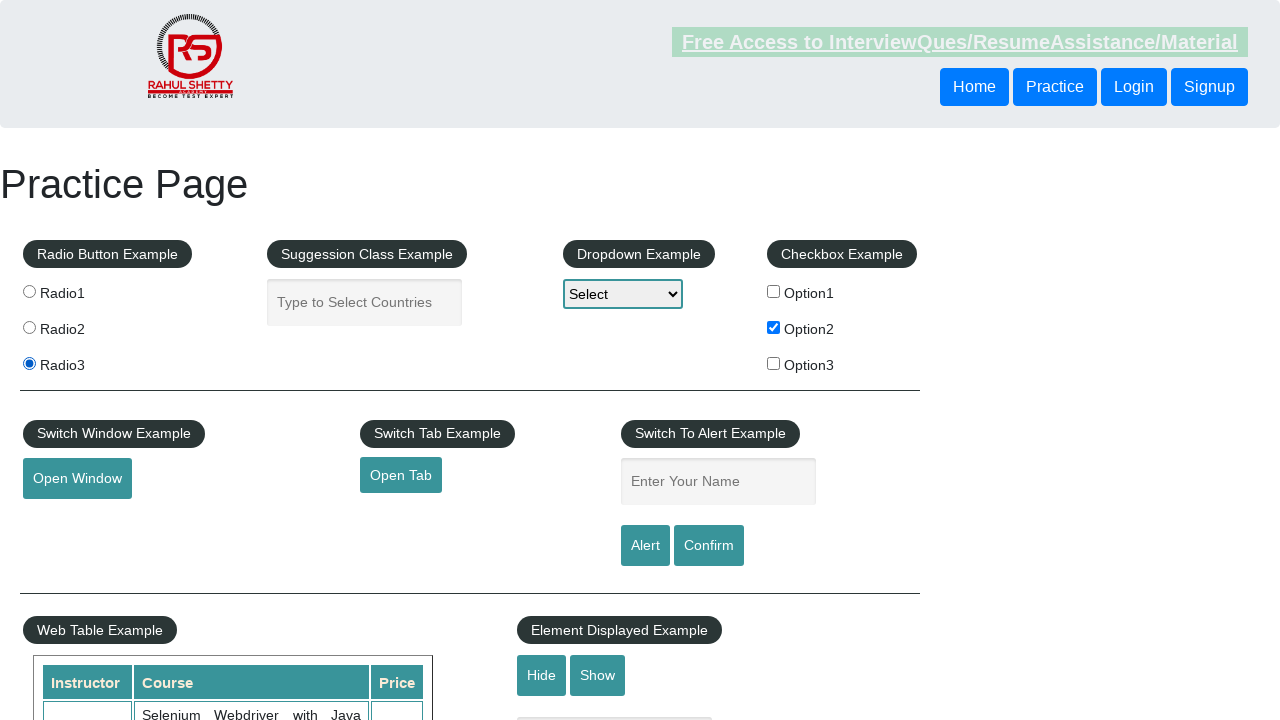

Verified that the third radio button is checked
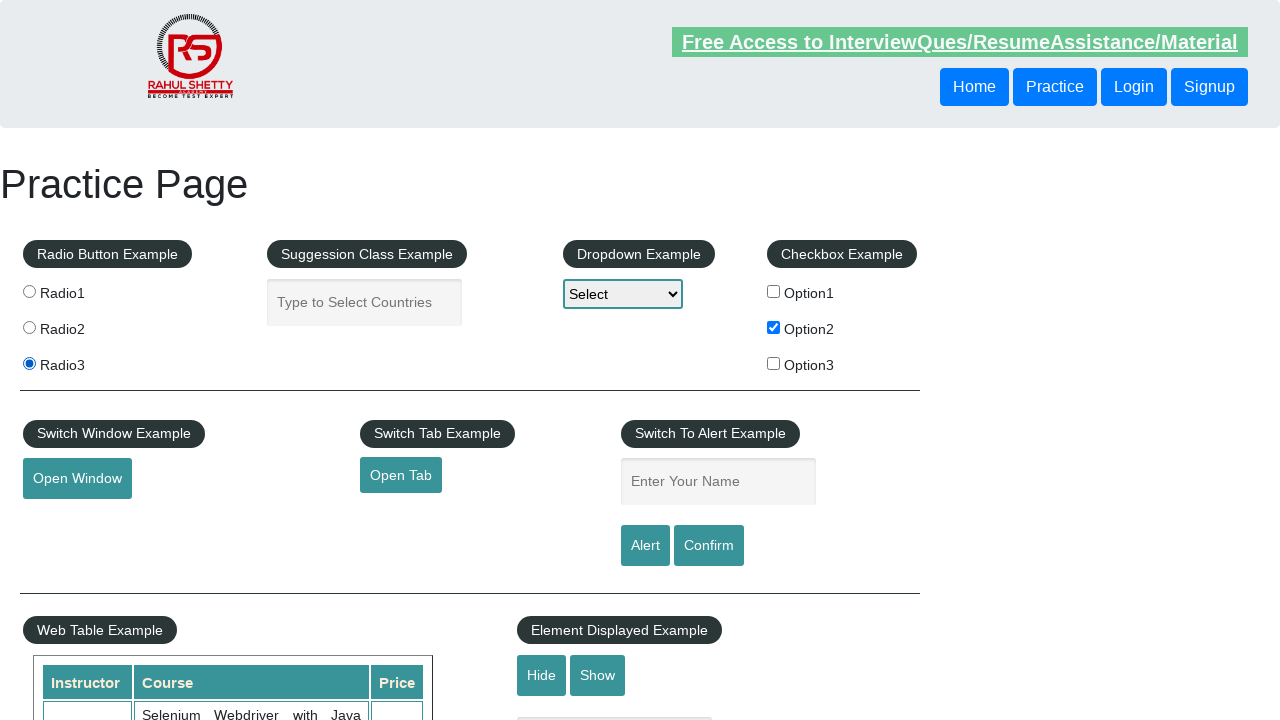

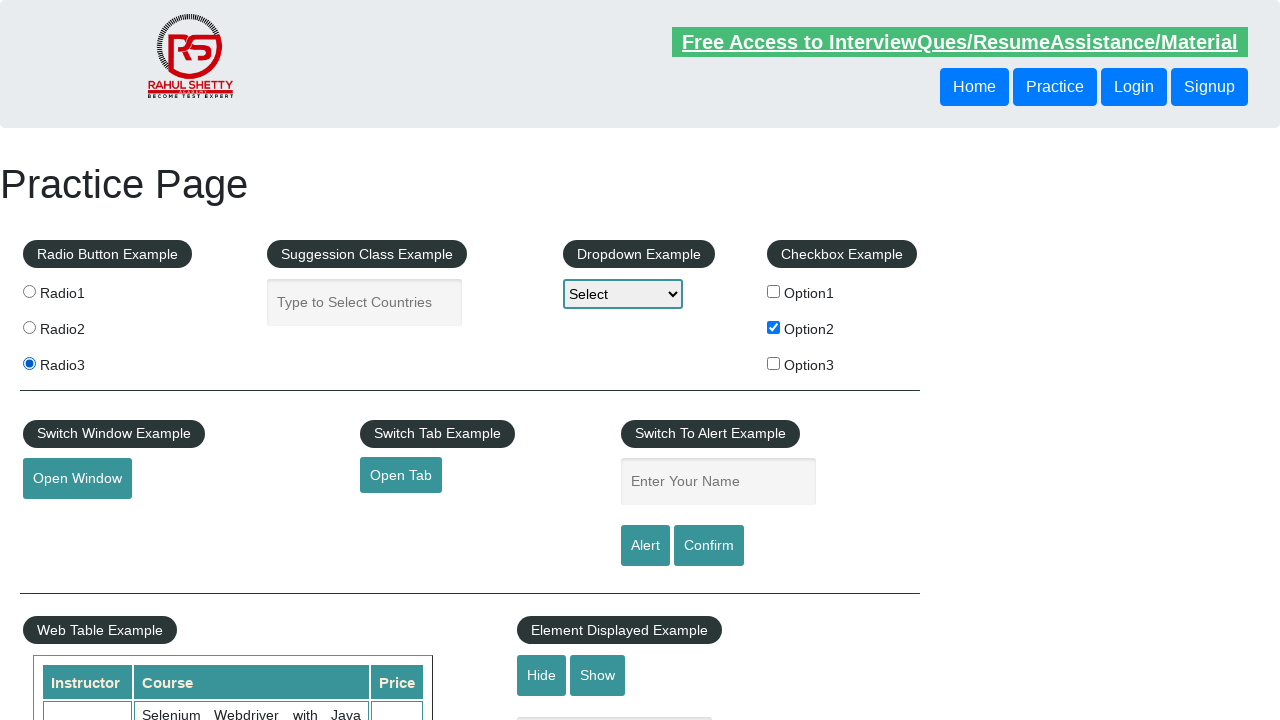